Navigates to the inputs test page and checks if the checkbox input element is selected/checked.

Starting URL: https://www.selenium.dev/selenium/web/inputs.html

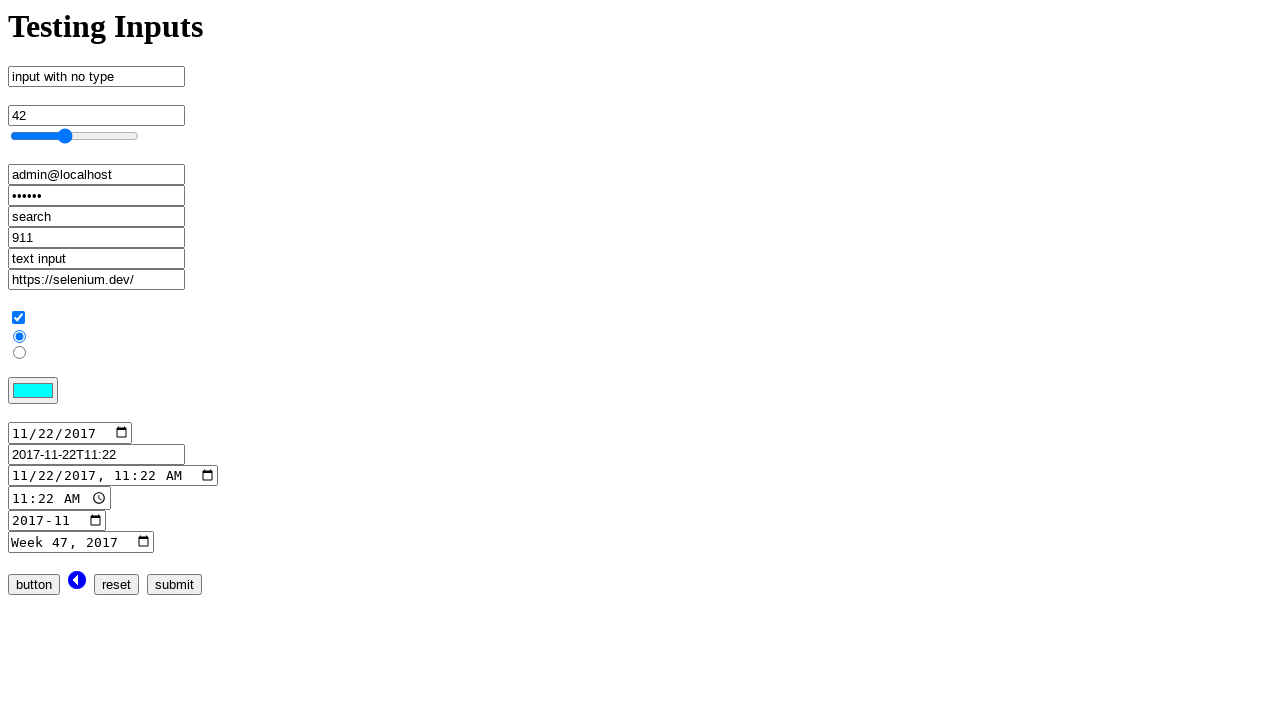

Navigated to the inputs test page
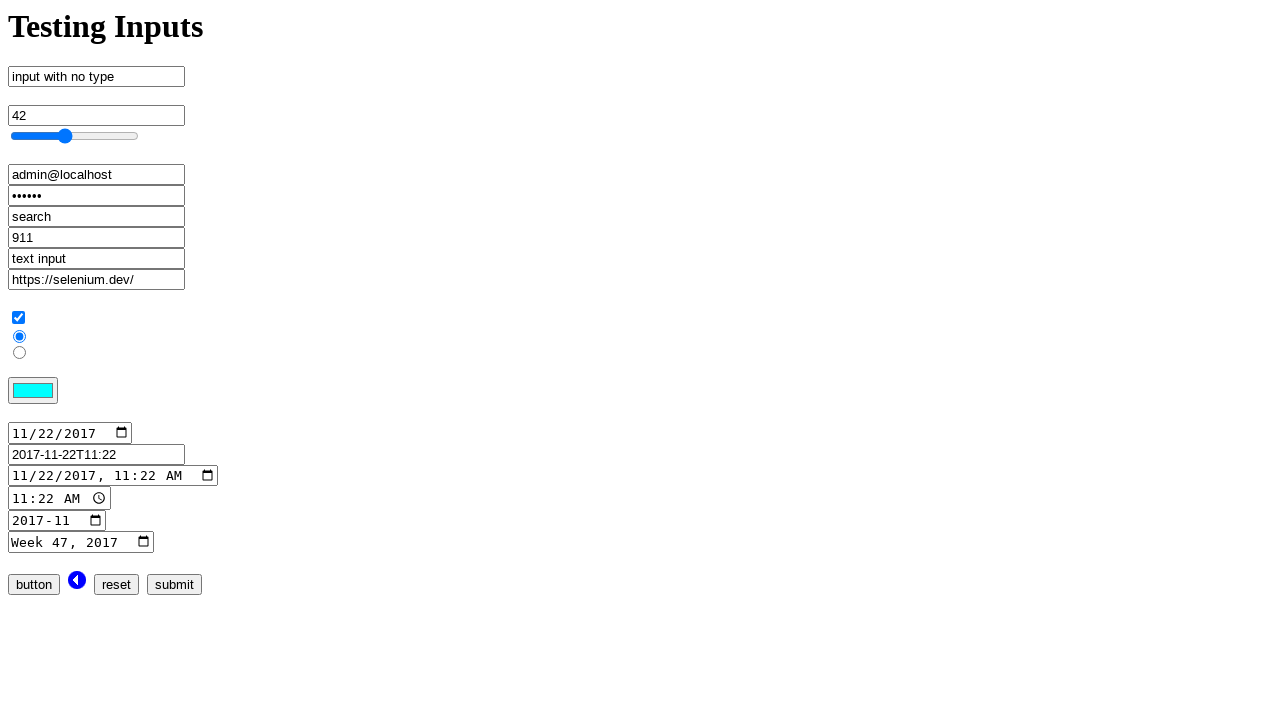

Located the checkbox input element
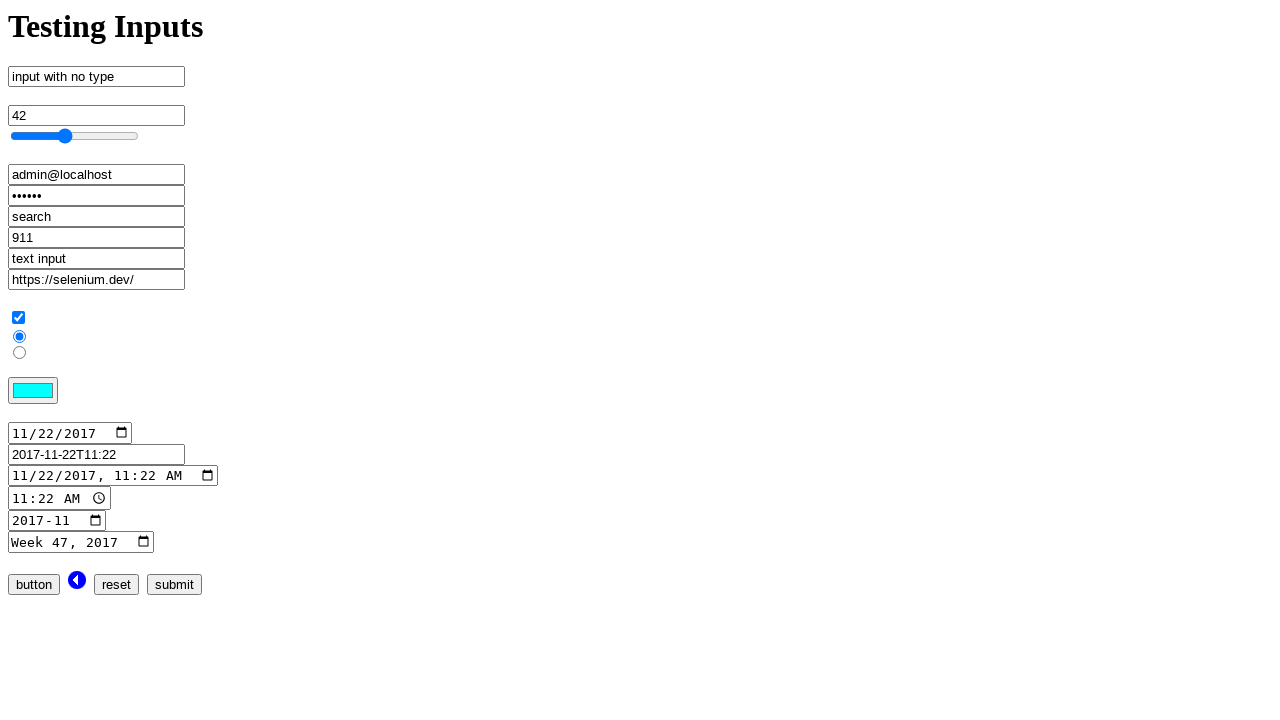

Checked if checkbox is selected: True
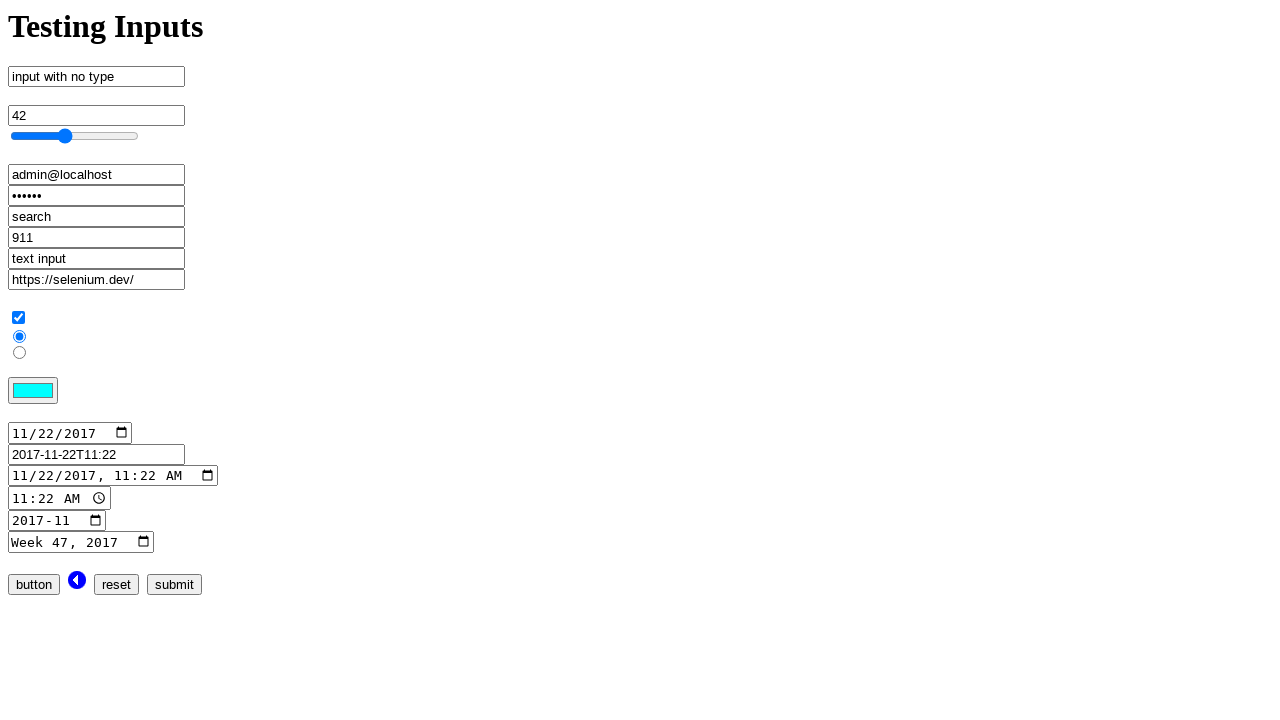

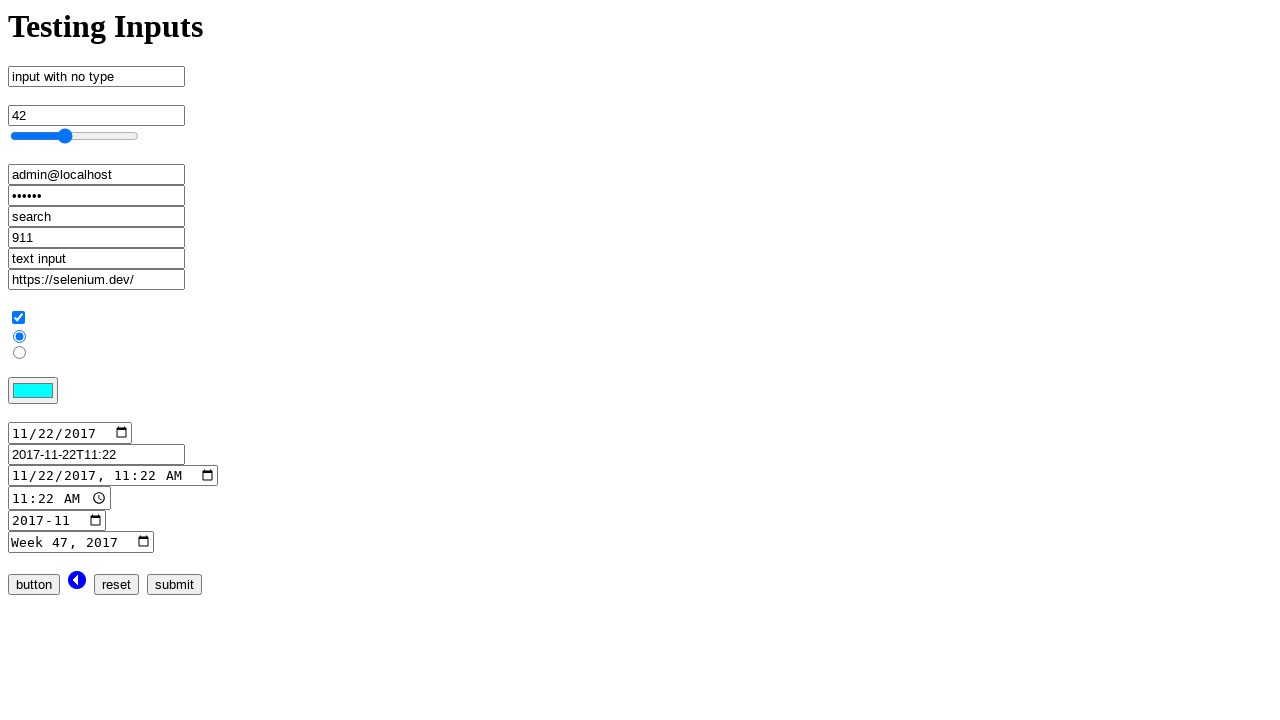